Tests customer registration form by filling in name, phone, date of birth, gender, and address fields, then submitting the form and verifying the success message.

Starting URL: https://webapps.tekstac.com/CustomerRegistration_4284

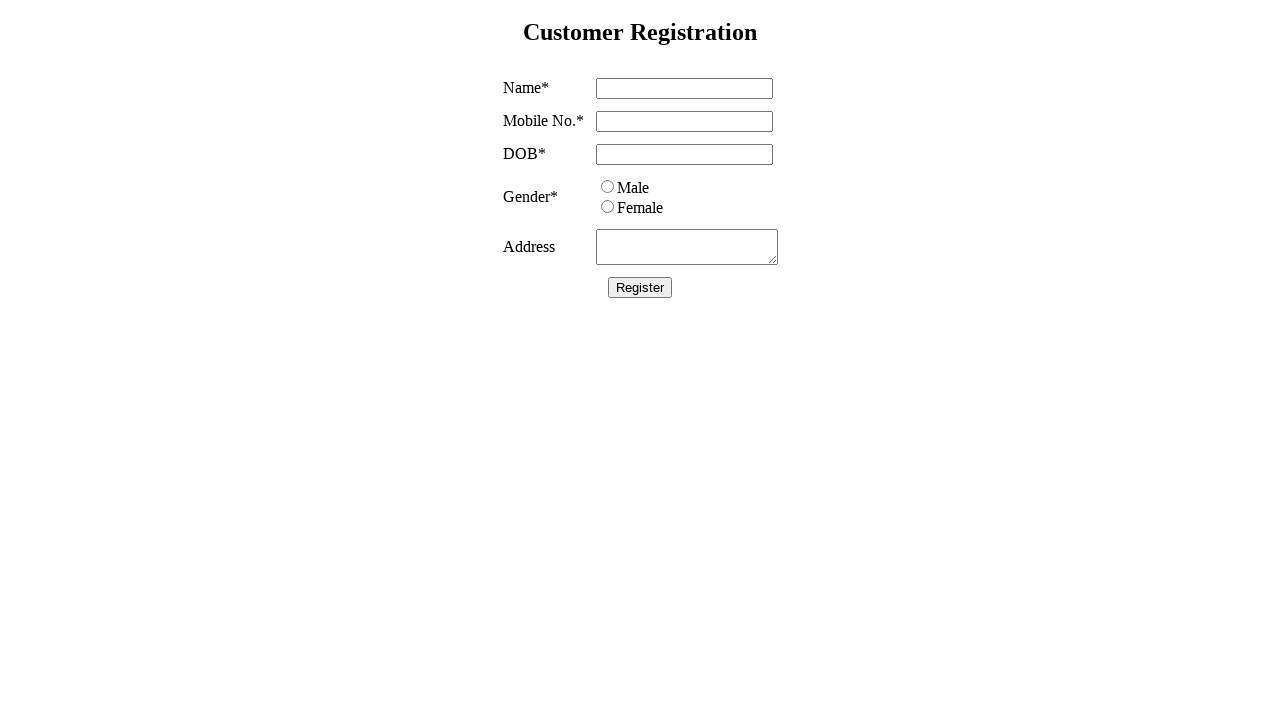

Filled name field with 'John Anderson' on #name
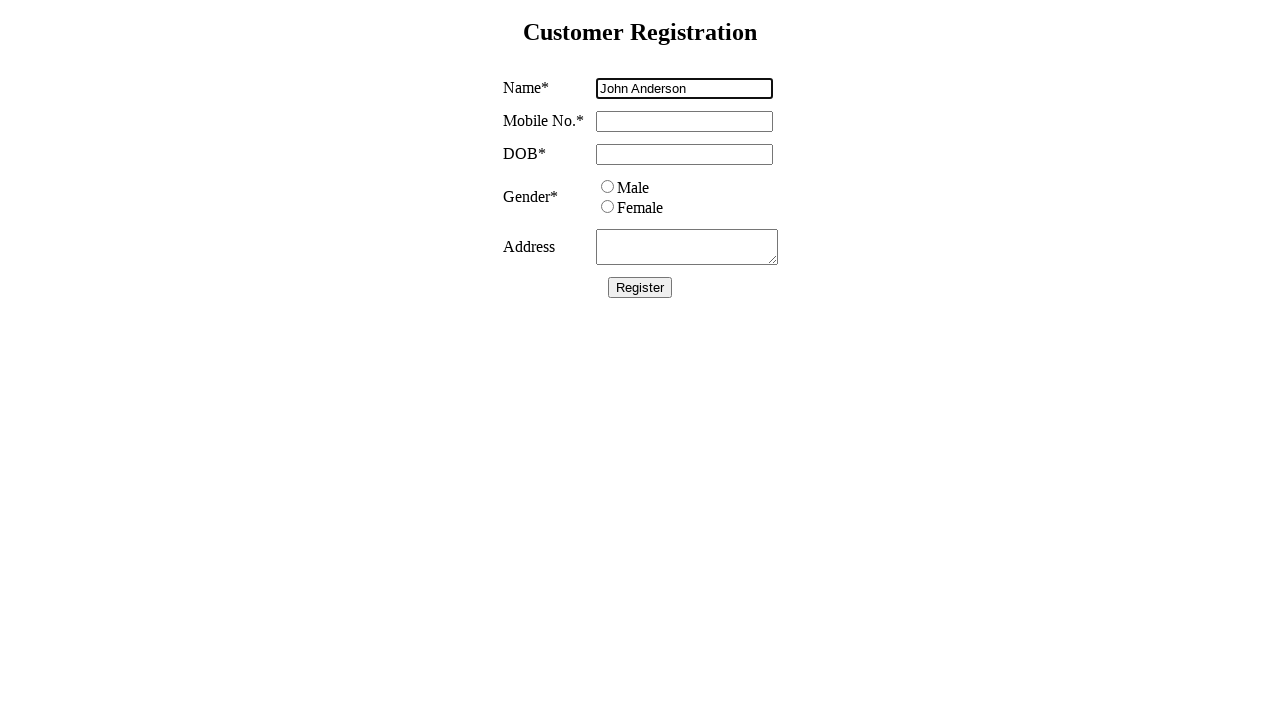

Filled mobile field with '9876543210' on #mobile
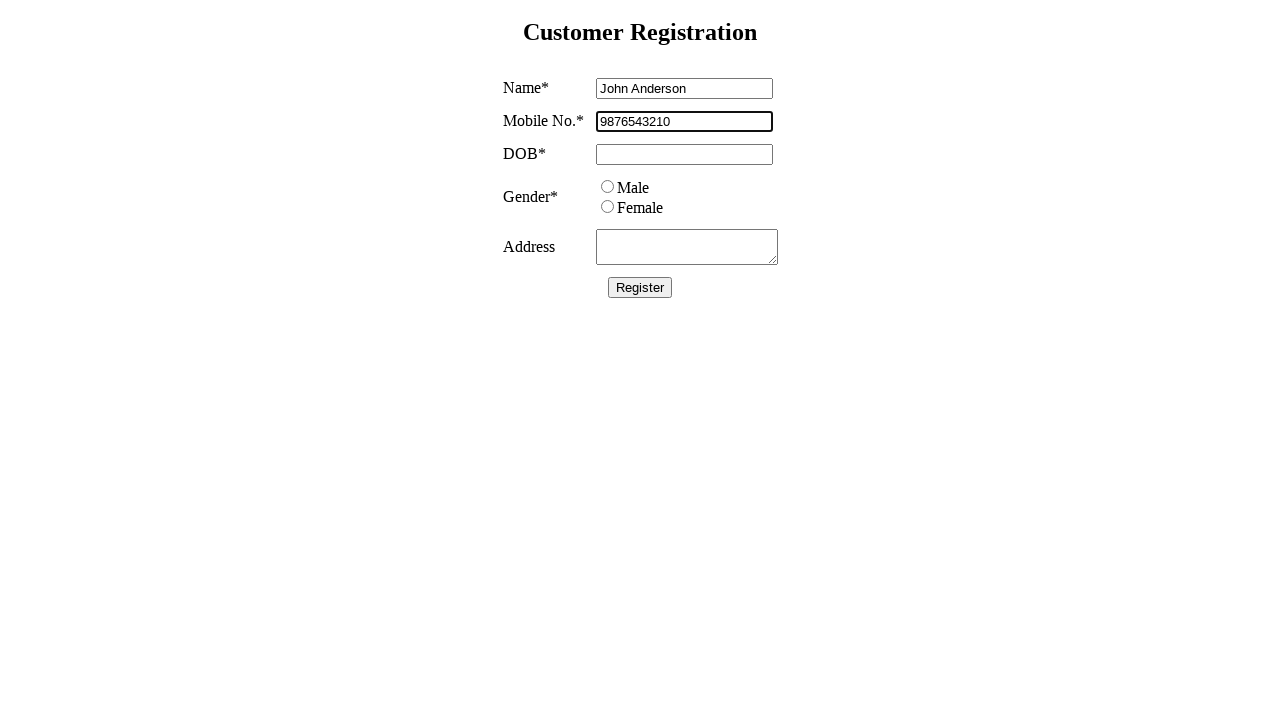

Filled date of birth field with '1995-03-15' on #dob
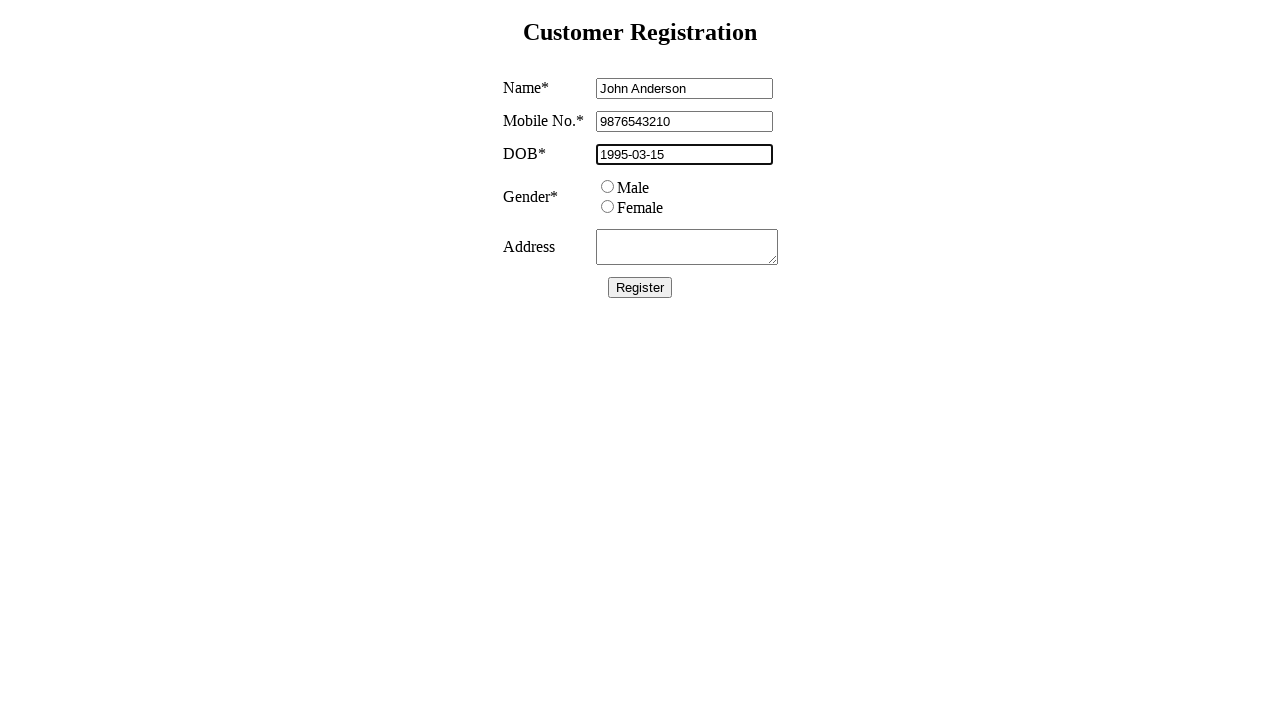

Selected male gender radio button at (607, 186) on #male
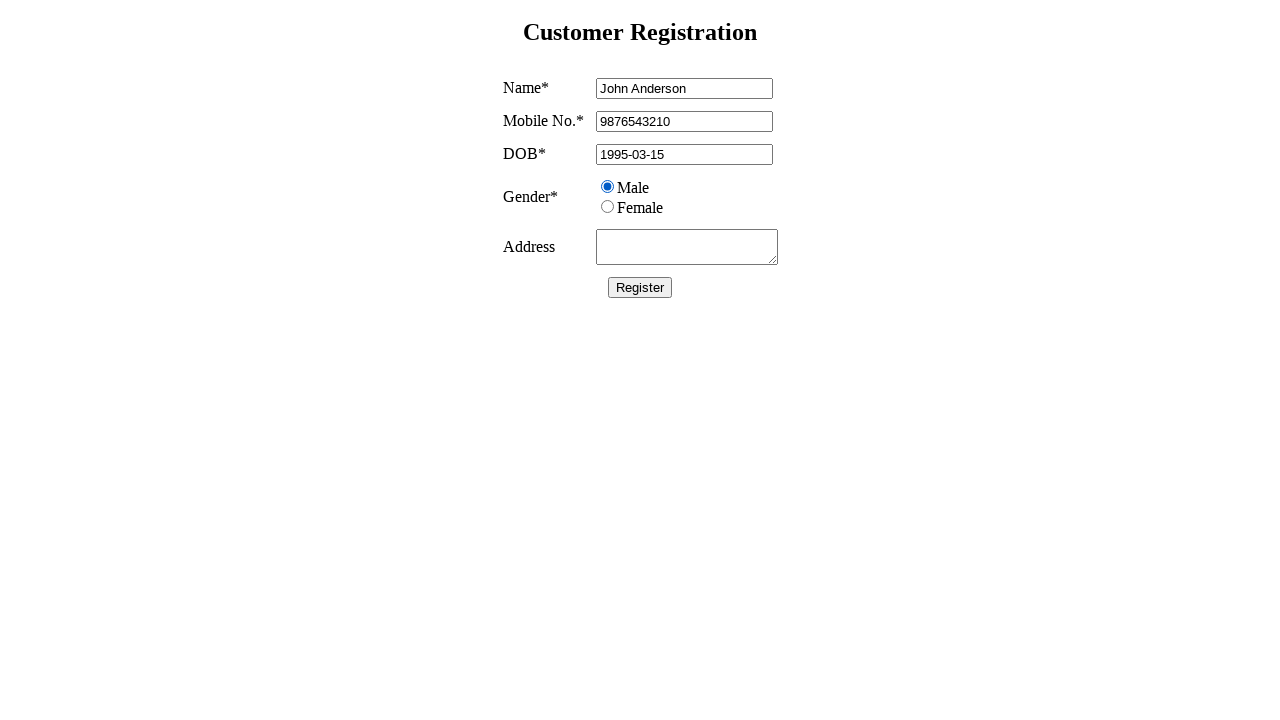

Filled address field with '123 Oak Street, Springfield, IL 62701' on #address
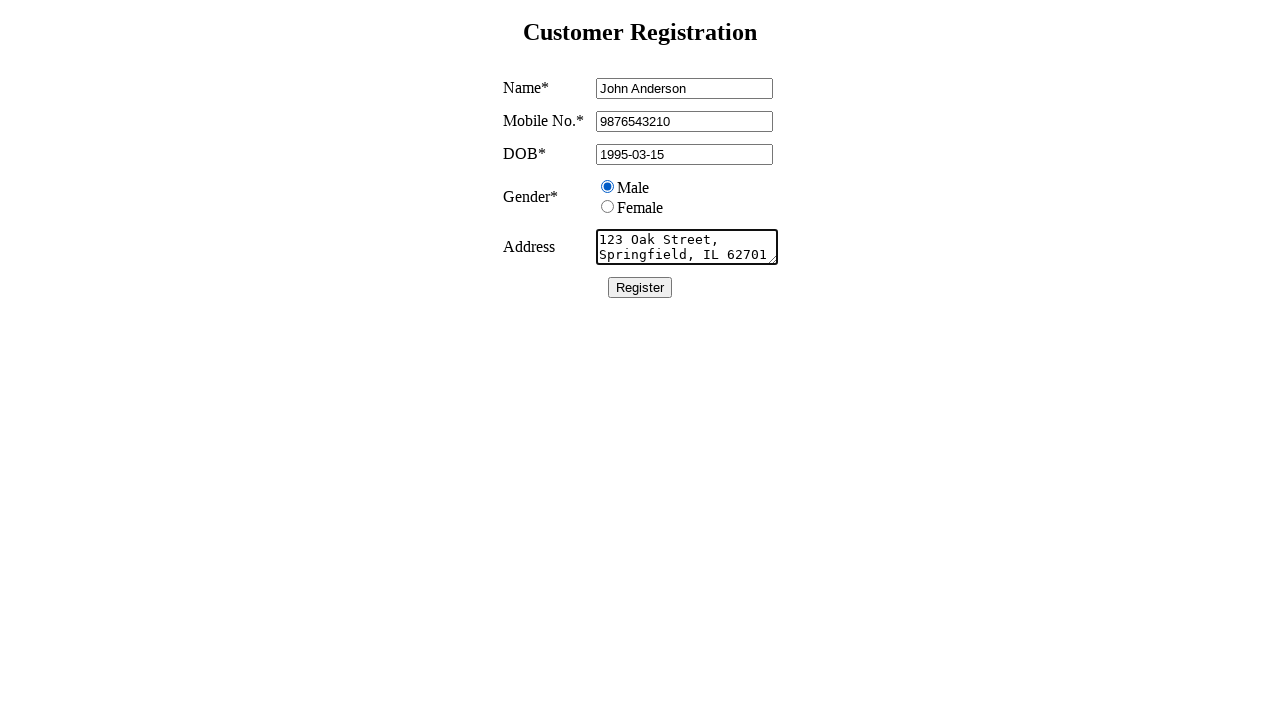

Clicked register button to submit form at (640, 287) on #register
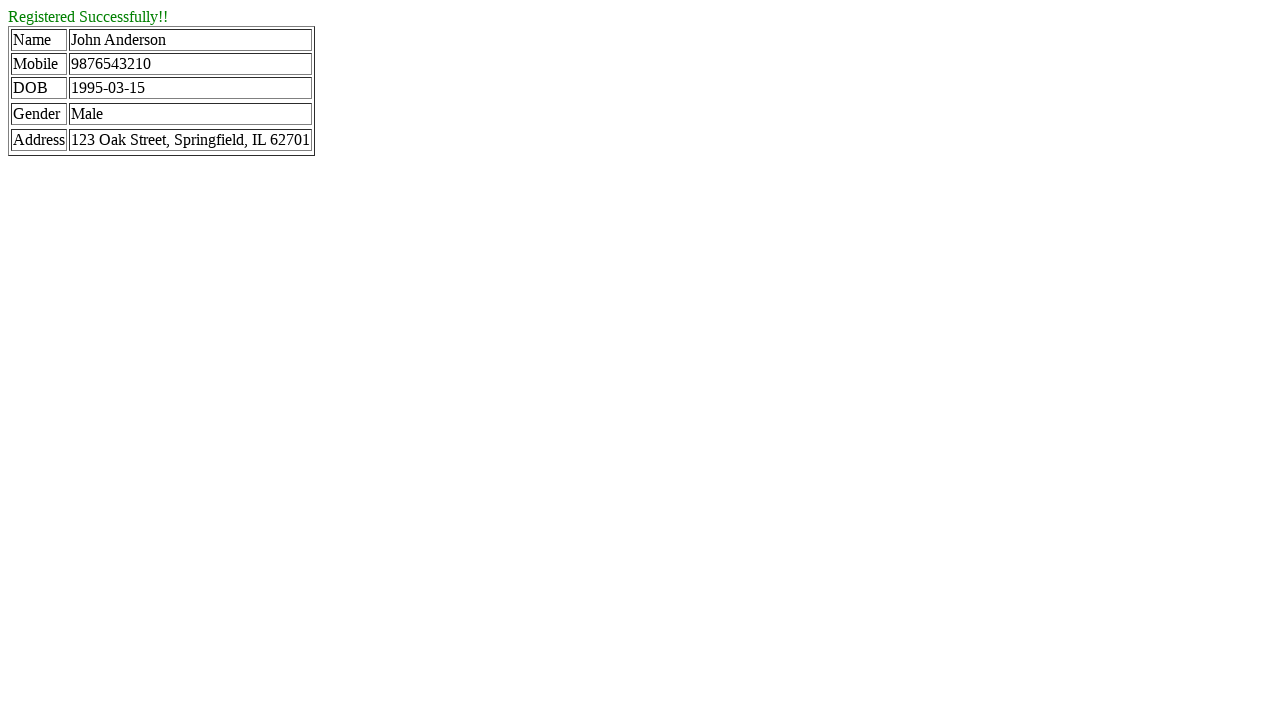

Success message appeared on page
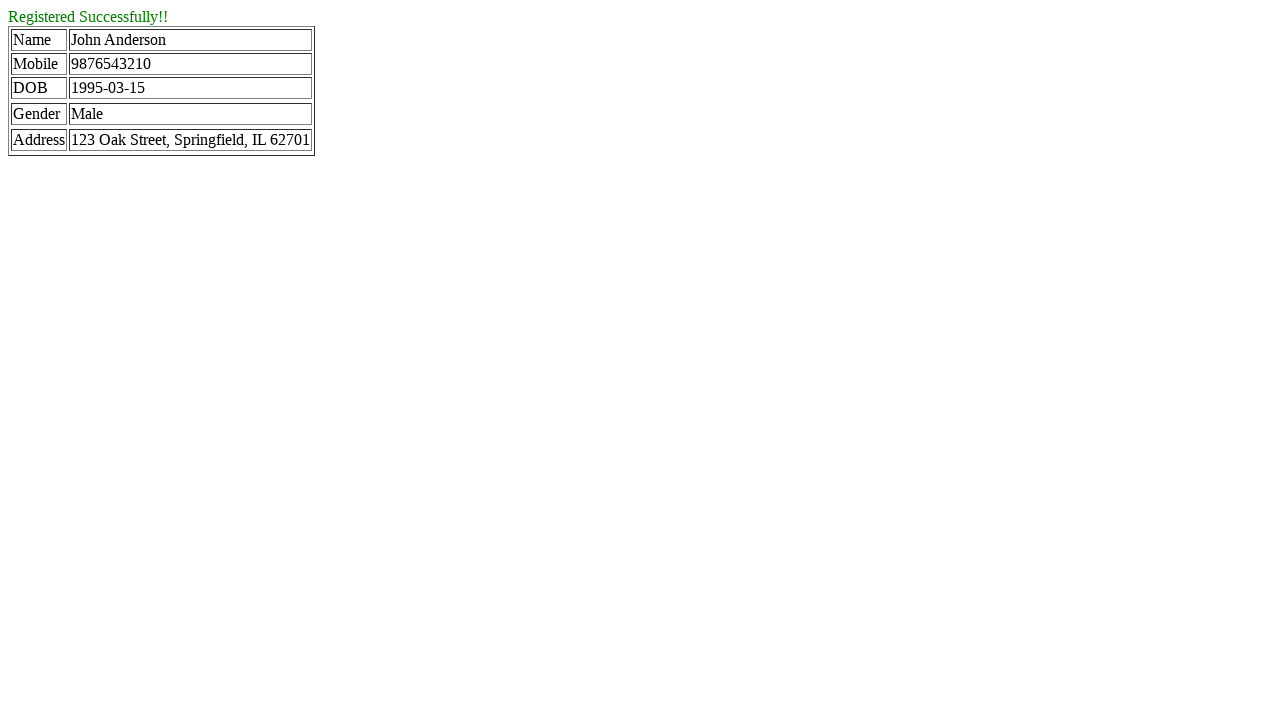

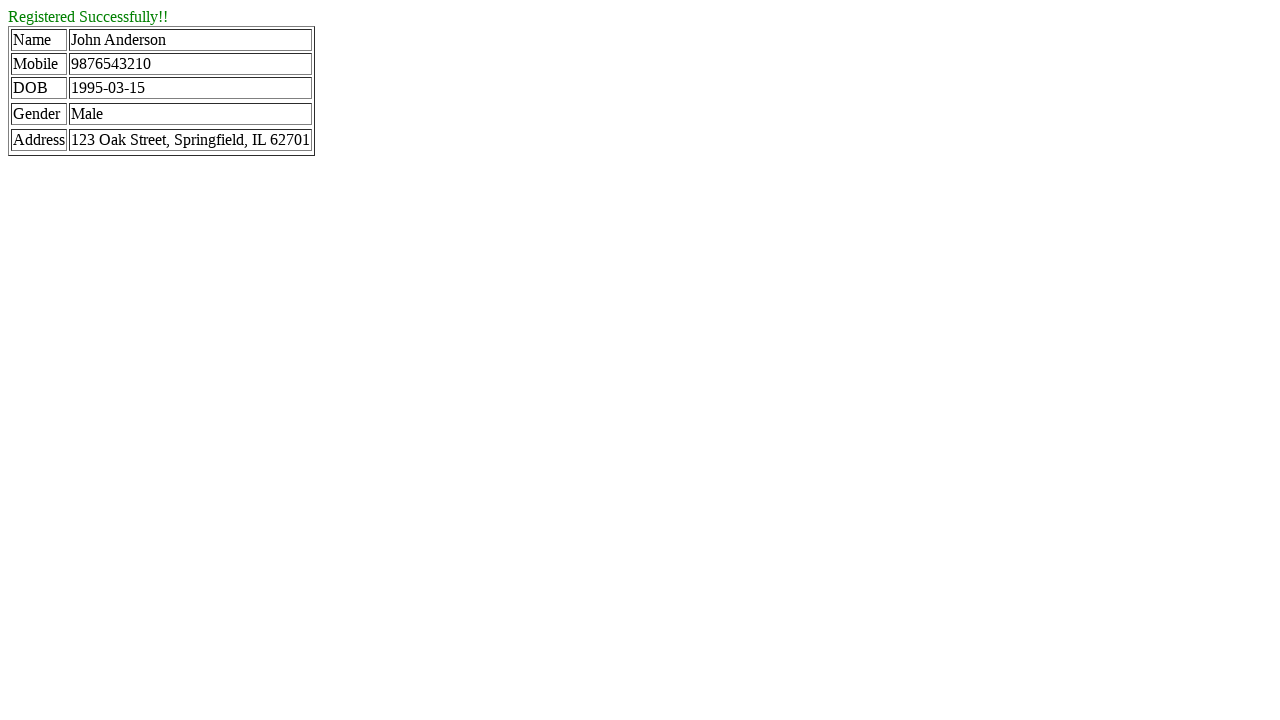